Tests disable button functionality by clicking disable button

Starting URL: https://codenboxautomationlab.com/practice/

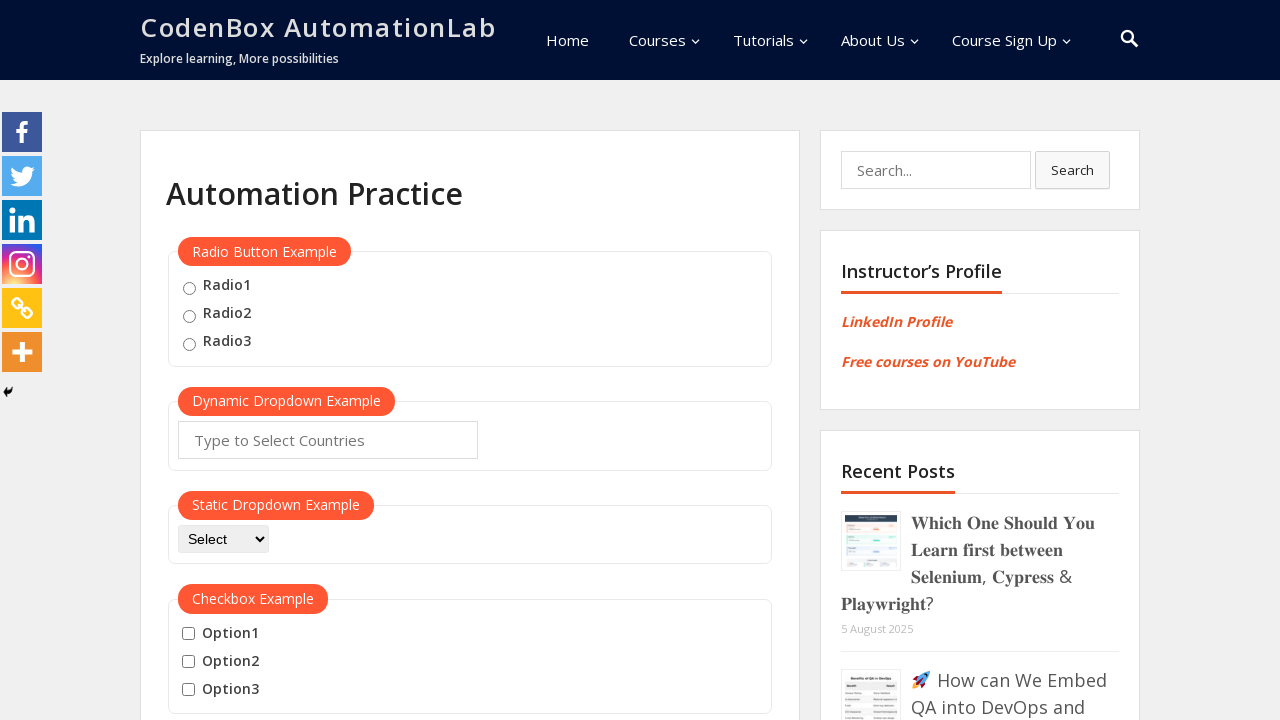

Clicked disable button at (217, 361) on #disabled-button
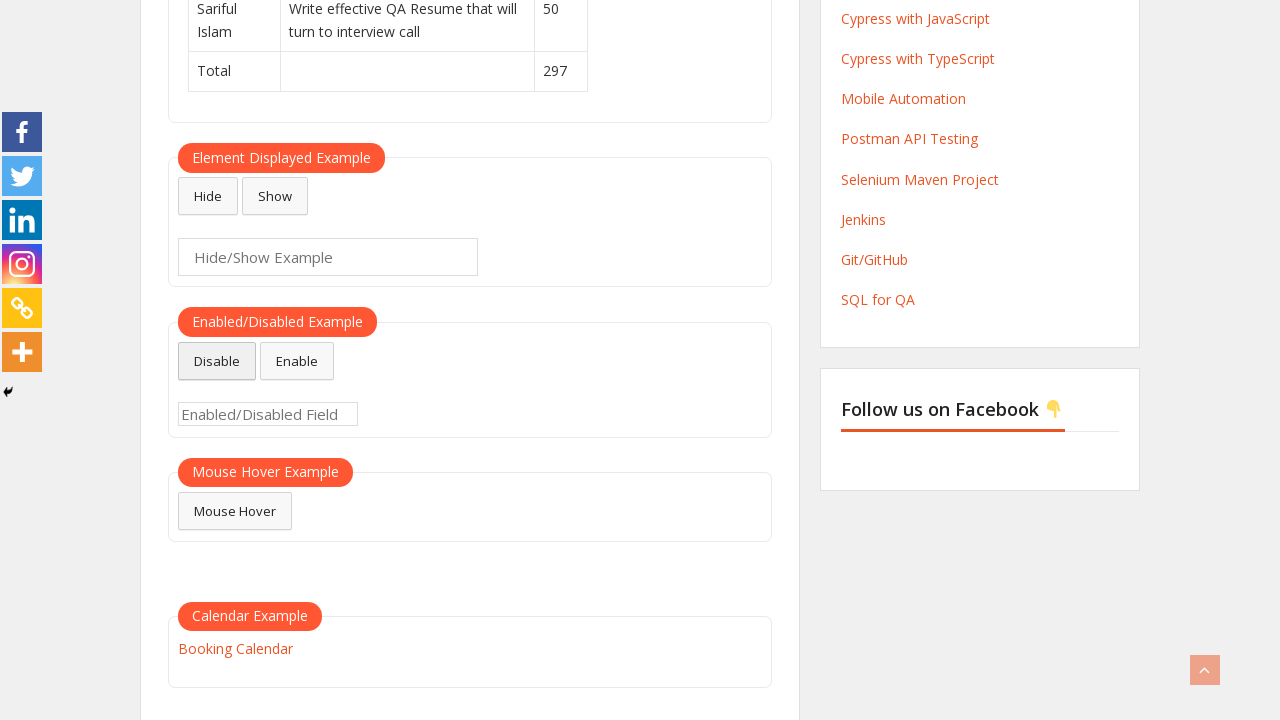

Verified that input field is disabled
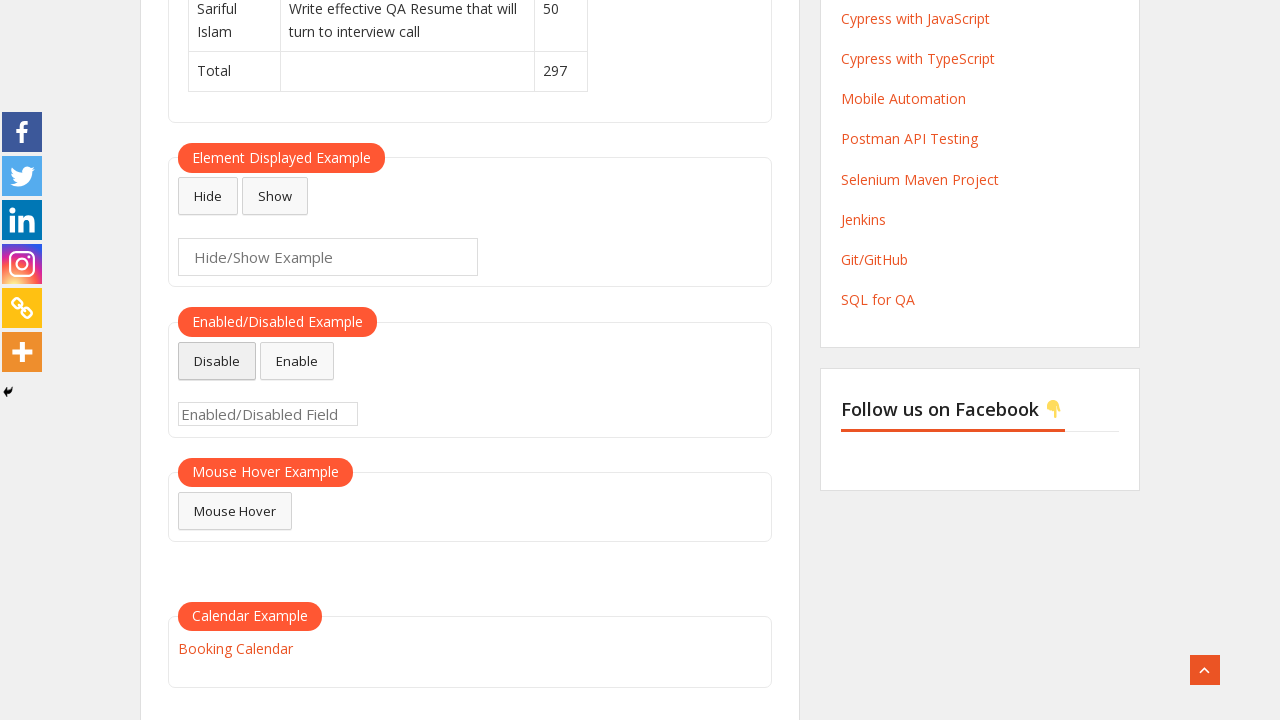

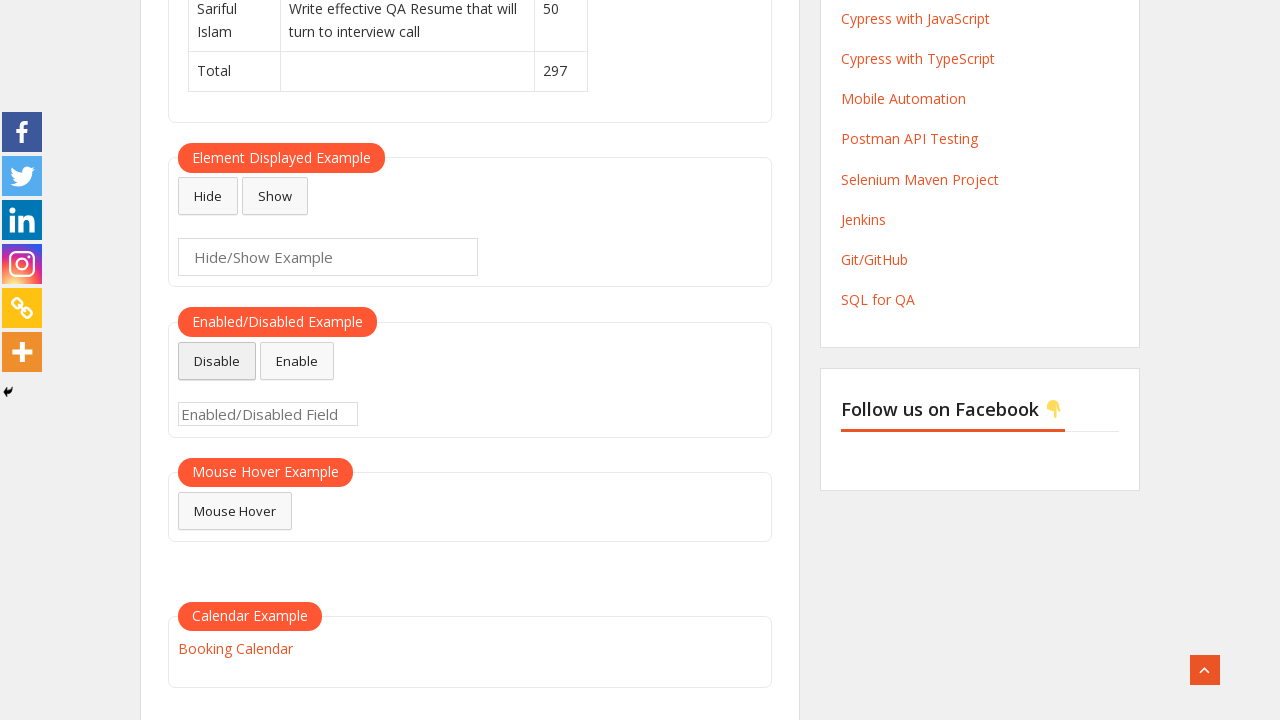